Tests various form interactions on a flight booking practice page including checkbox selection, passenger count adjustment via increment buttons, and origin/destination dropdown selections using different XPath strategies.

Starting URL: https://rahulshettyacademy.com/dropdownsPractise/

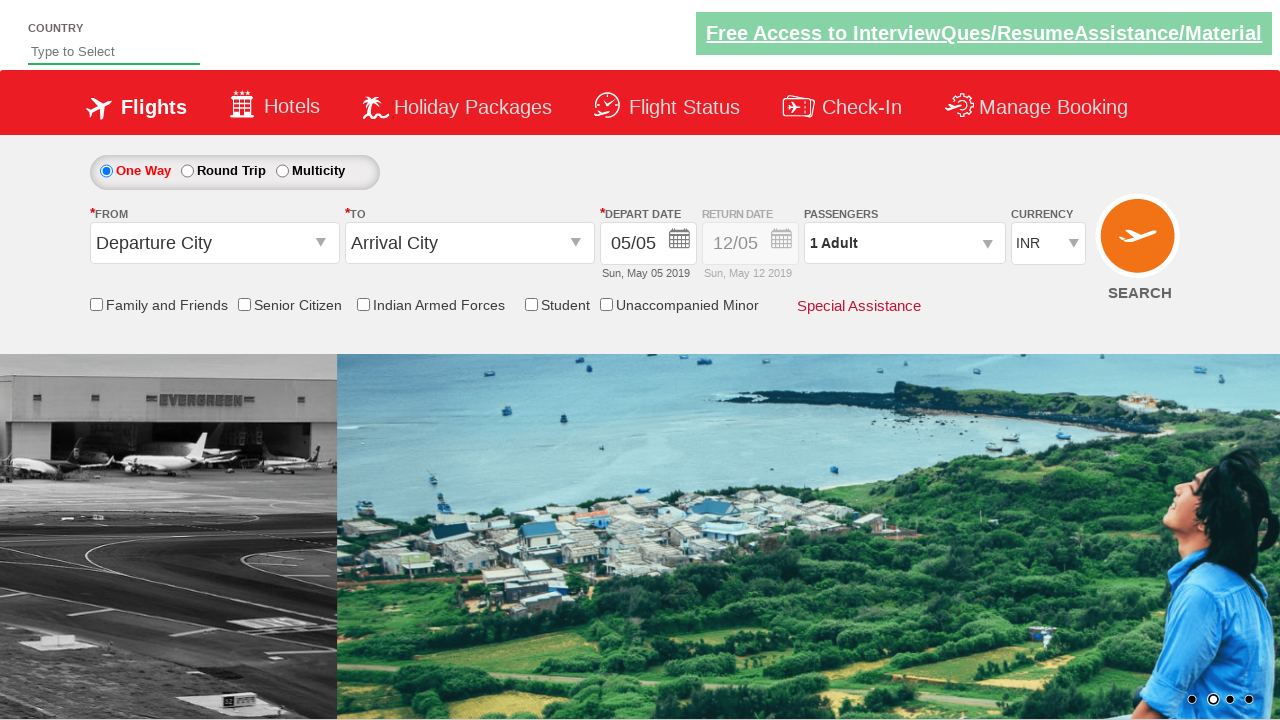

Clicked friends and family checkbox at (96, 304) on #ctl00_mainContent_chk_friendsandfamily
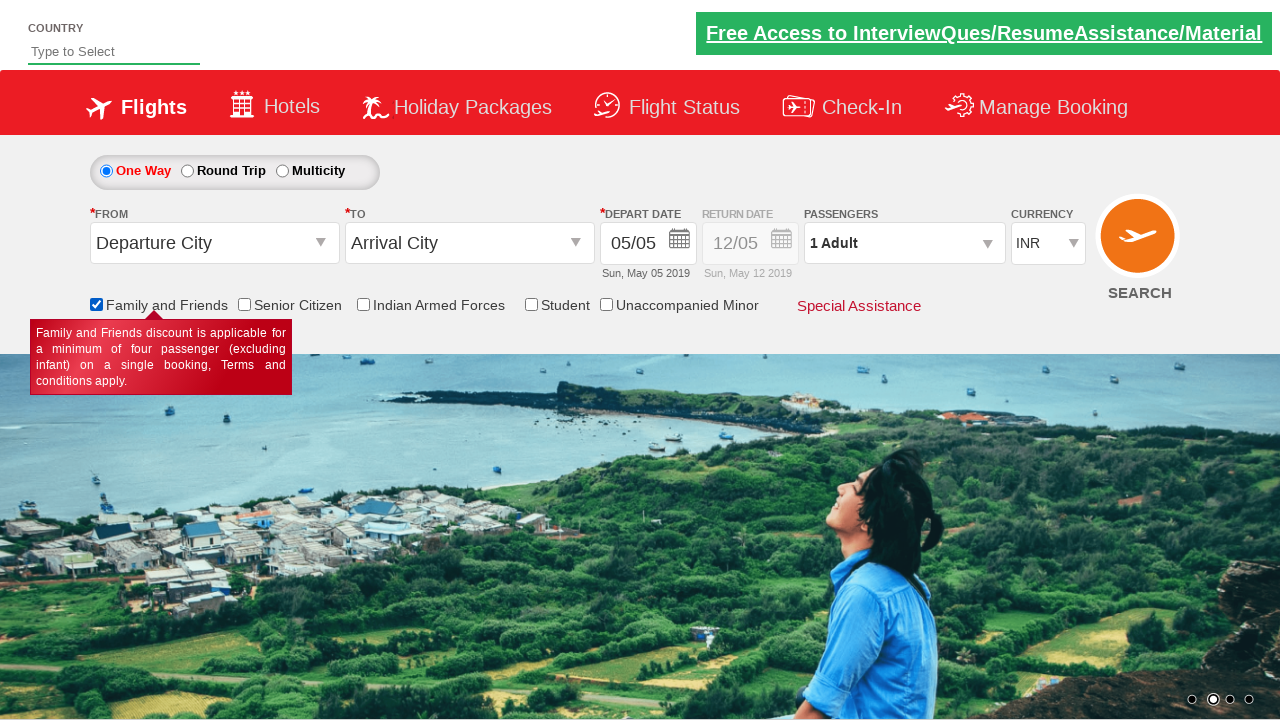

Clicked passenger info dropdown to open at (904, 243) on #divpaxinfo
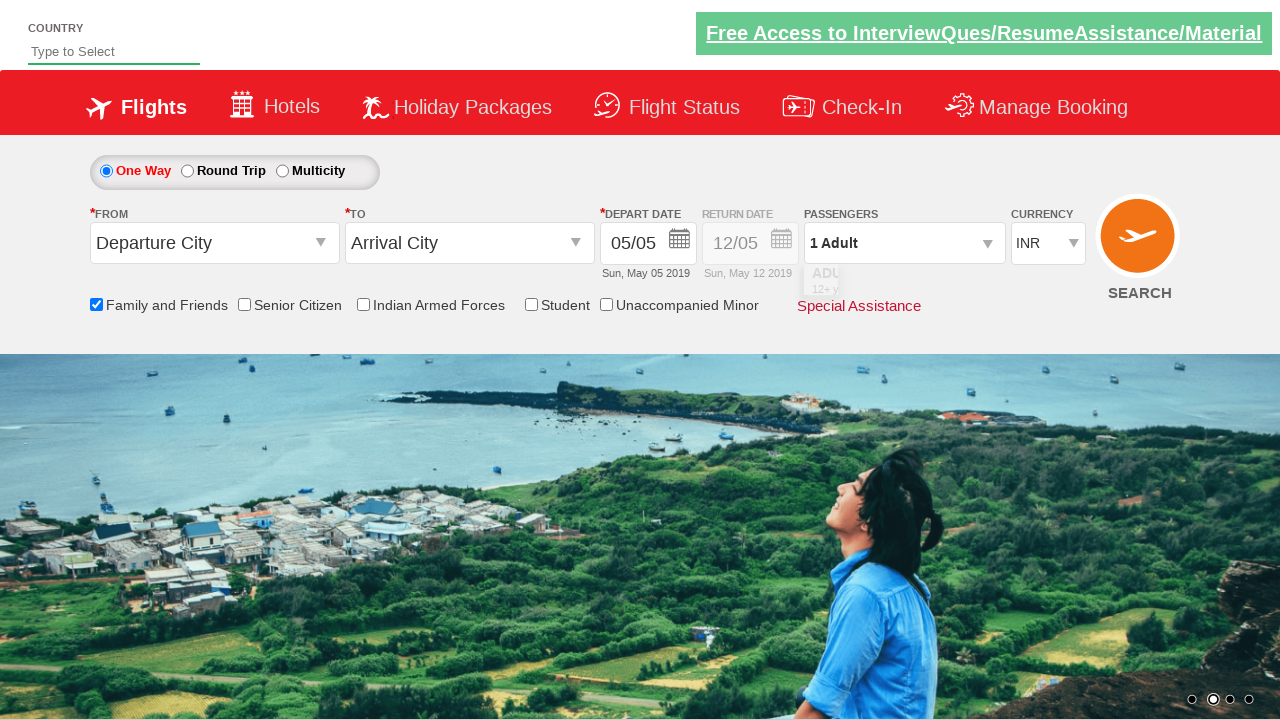

Waited 2 seconds for dropdown to fully load
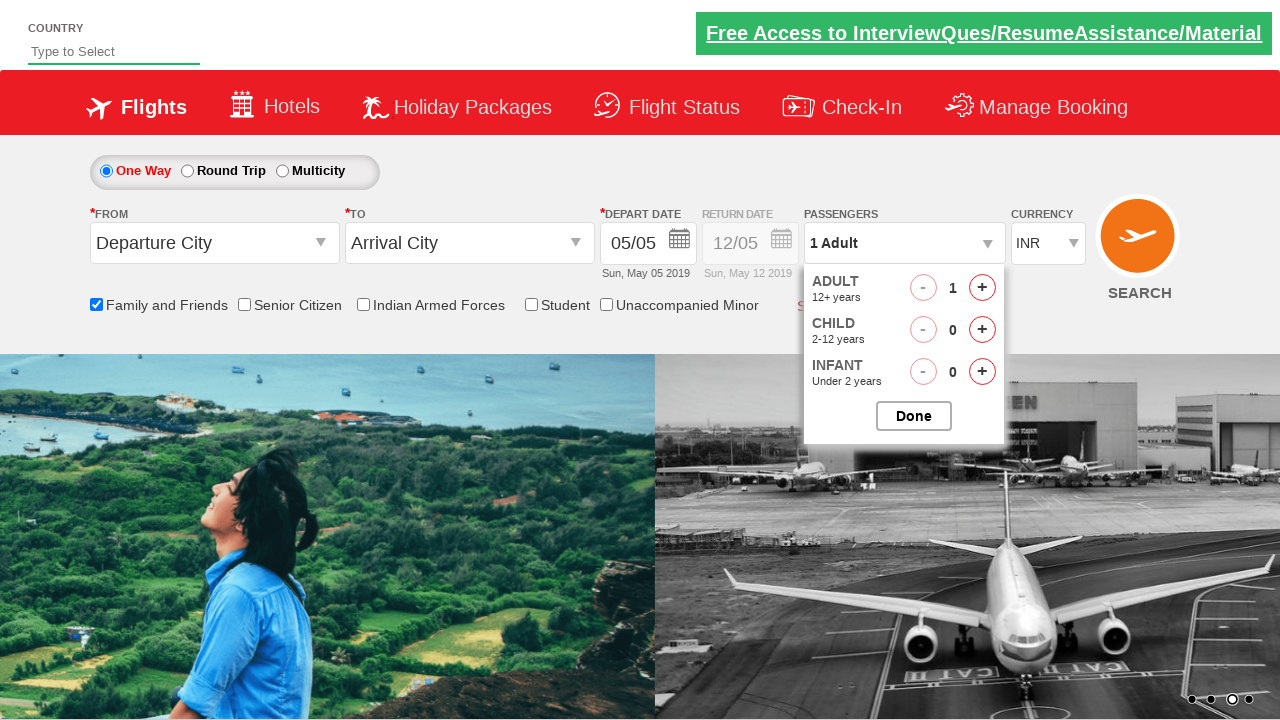

Clicked adult increment button (increment 1 of 4) at (982, 288) on #hrefIncAdt
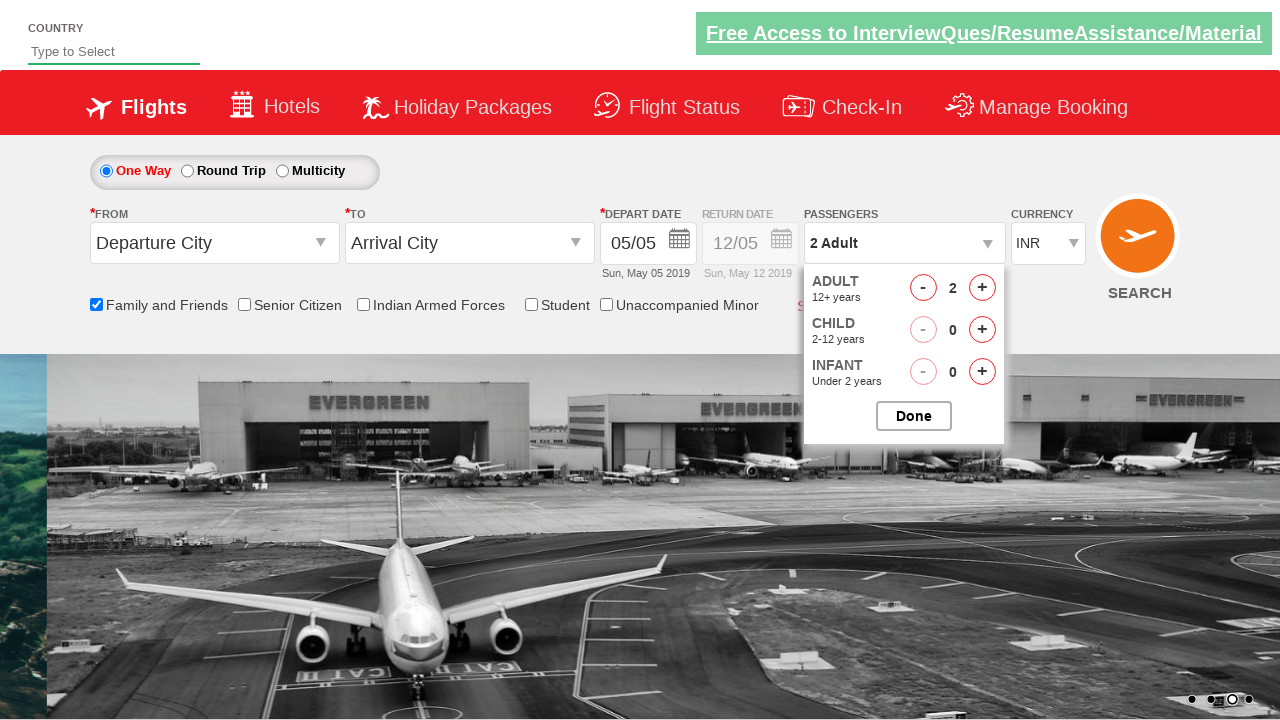

Clicked adult increment button (increment 2 of 4) at (982, 288) on #hrefIncAdt
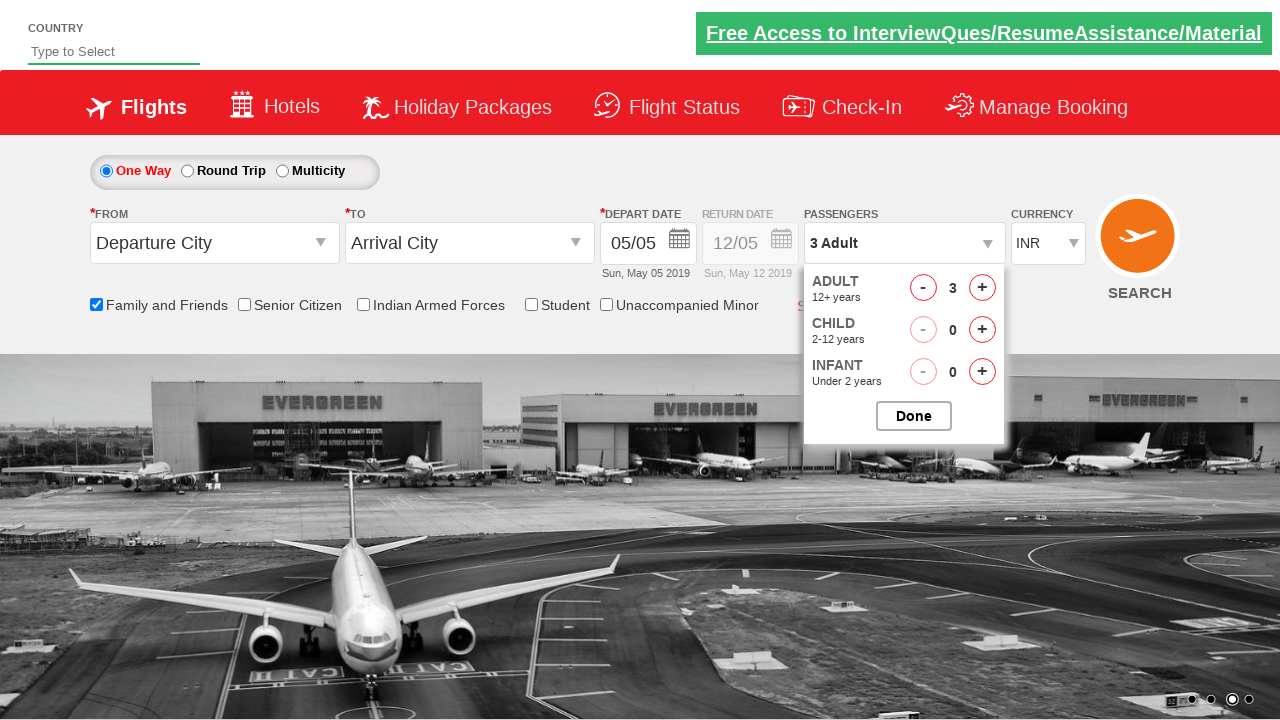

Clicked adult increment button (increment 3 of 4) at (982, 288) on #hrefIncAdt
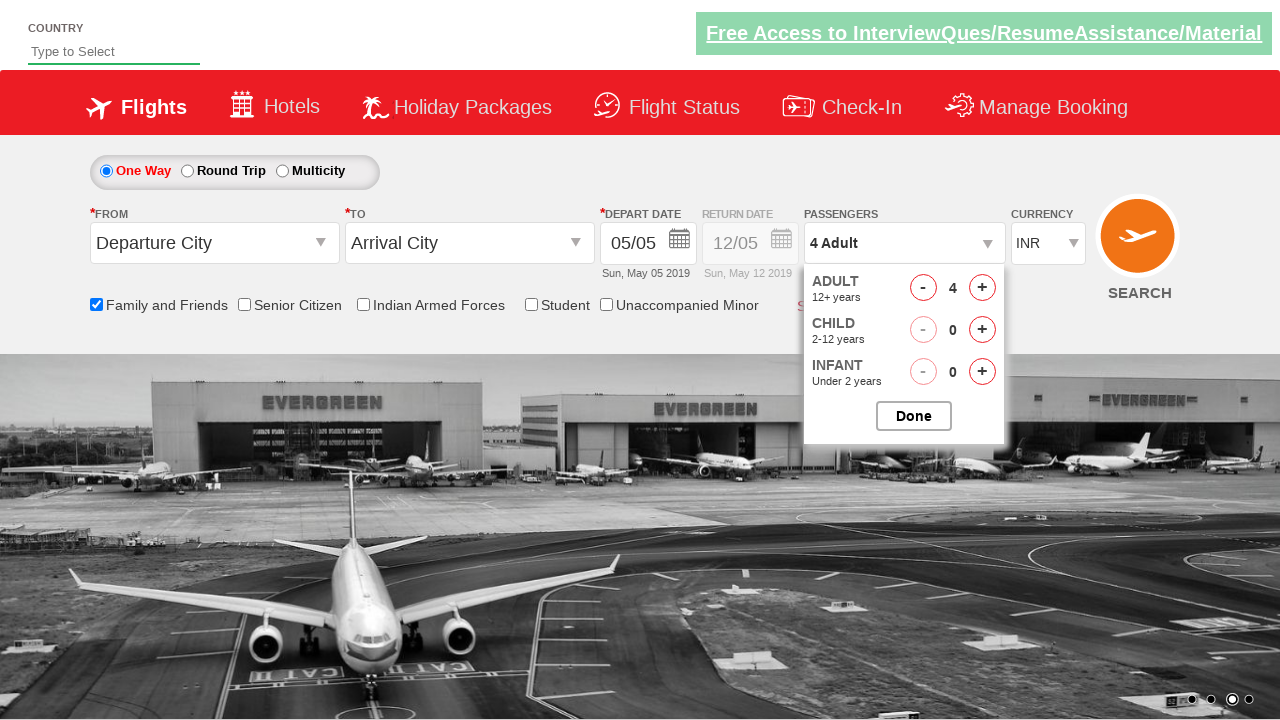

Clicked adult increment button (increment 4 of 4) at (982, 288) on #hrefIncAdt
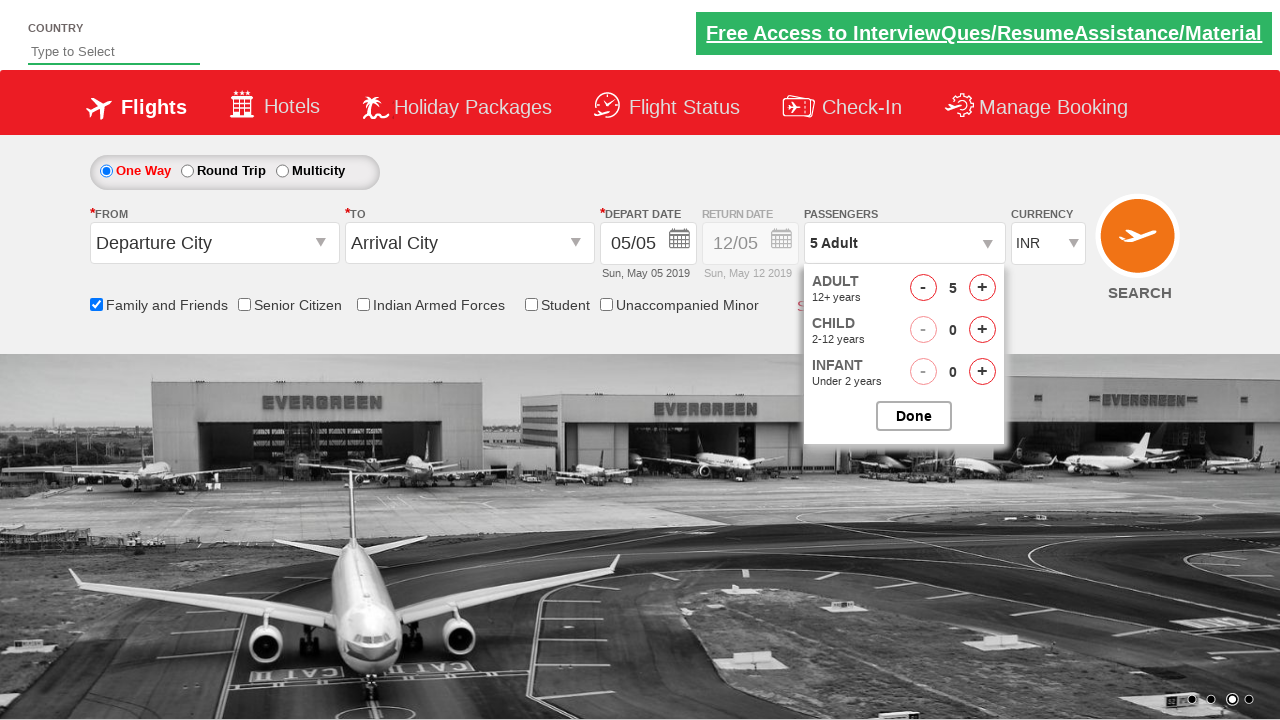

Clicked close button to collapse passenger options at (914, 416) on #btnclosepaxoption
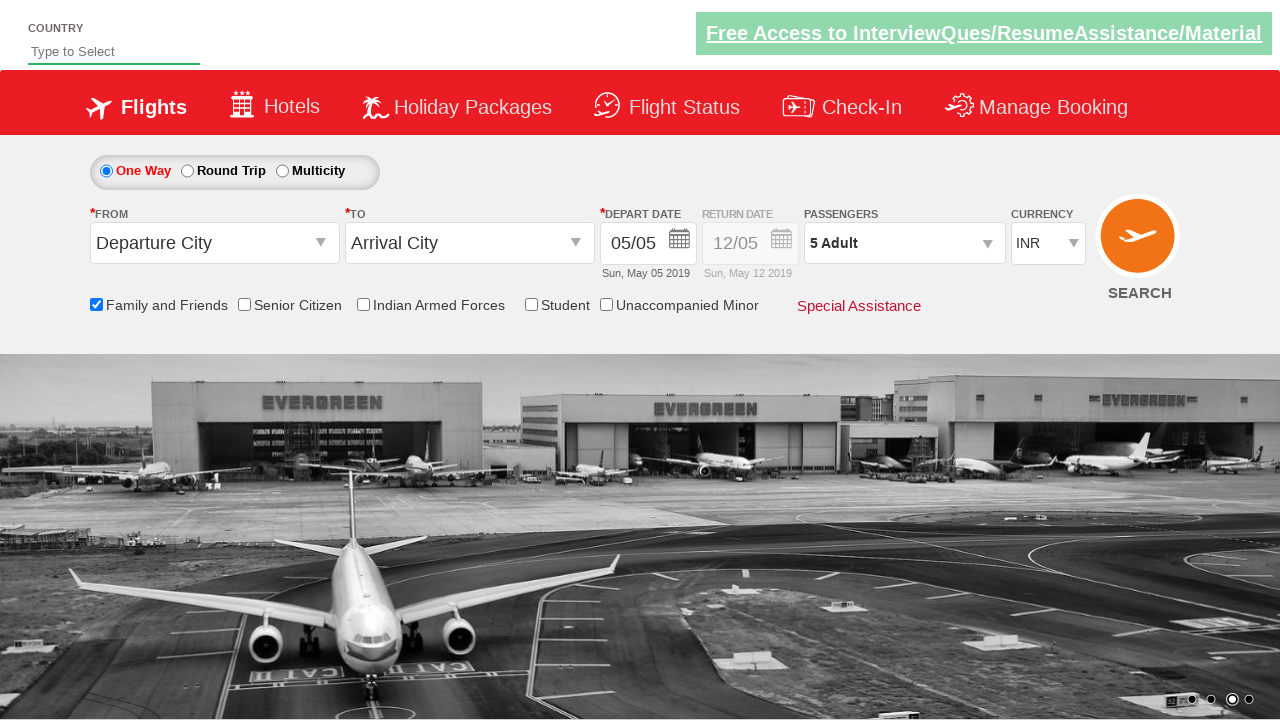

Clicked origin station dropdown (first selection) at (214, 243) on #ctl00_mainContent_ddl_originStation1_CTXT
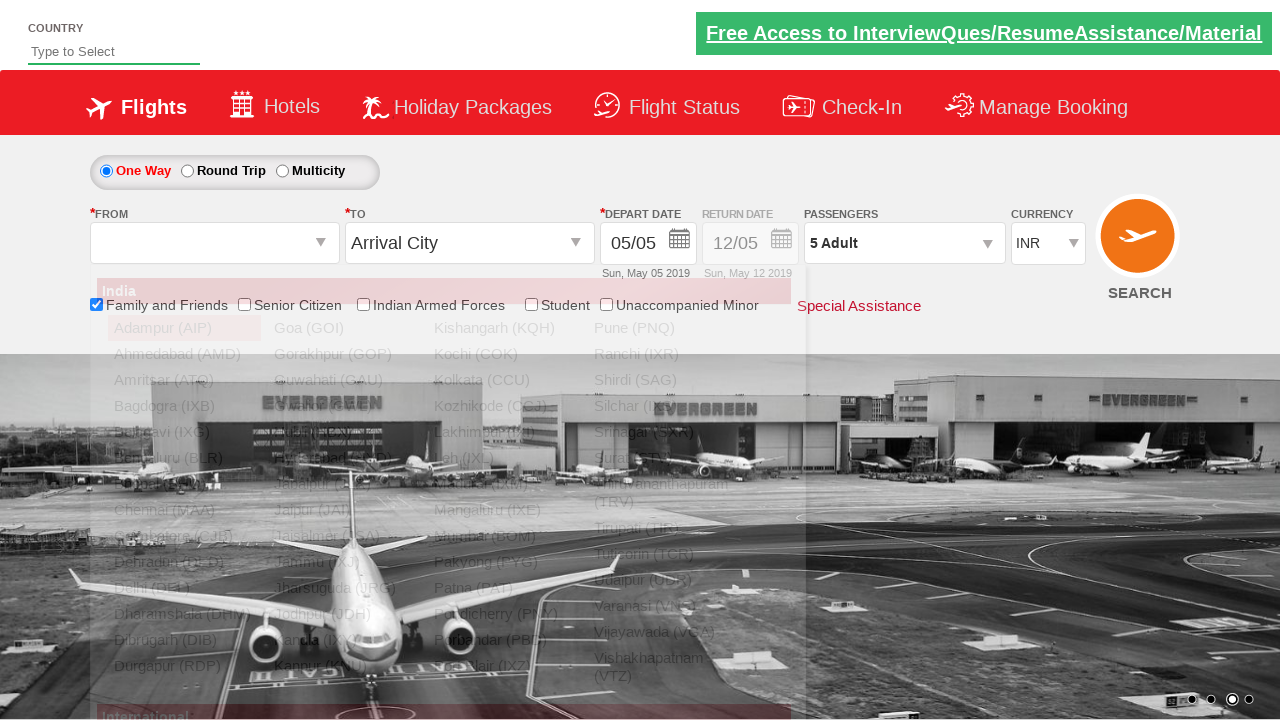

Selected IXB as origin airport at (184, 406) on a[value='IXB']
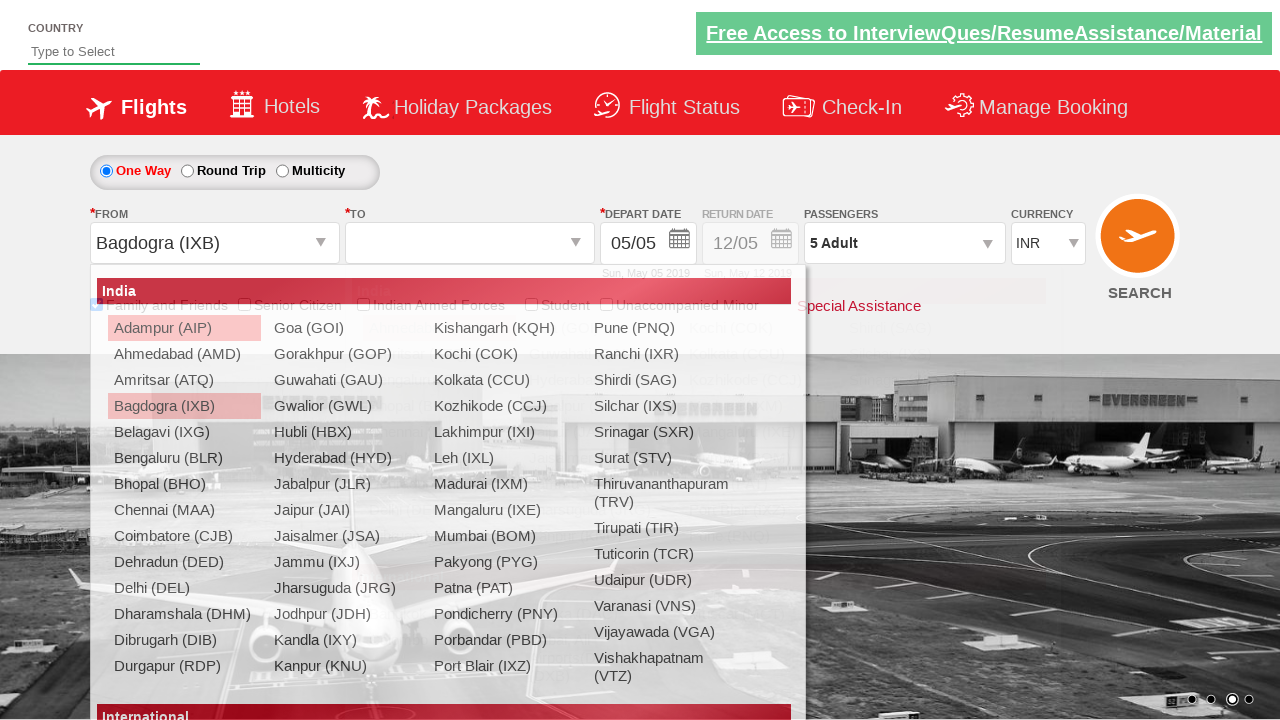

Waited 2 seconds for destination dropdown to appear
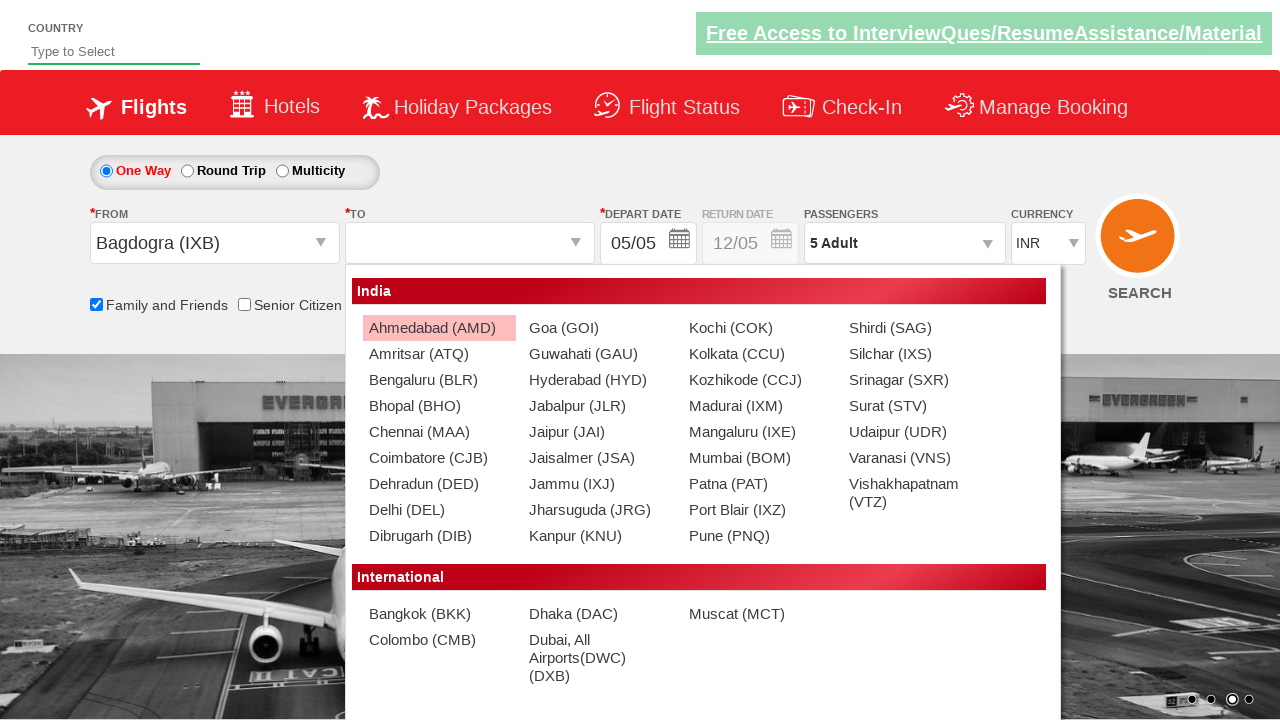

Selected MAA as destination airport using index xpath at (439, 432) on (//a[@value='MAA'])[2]
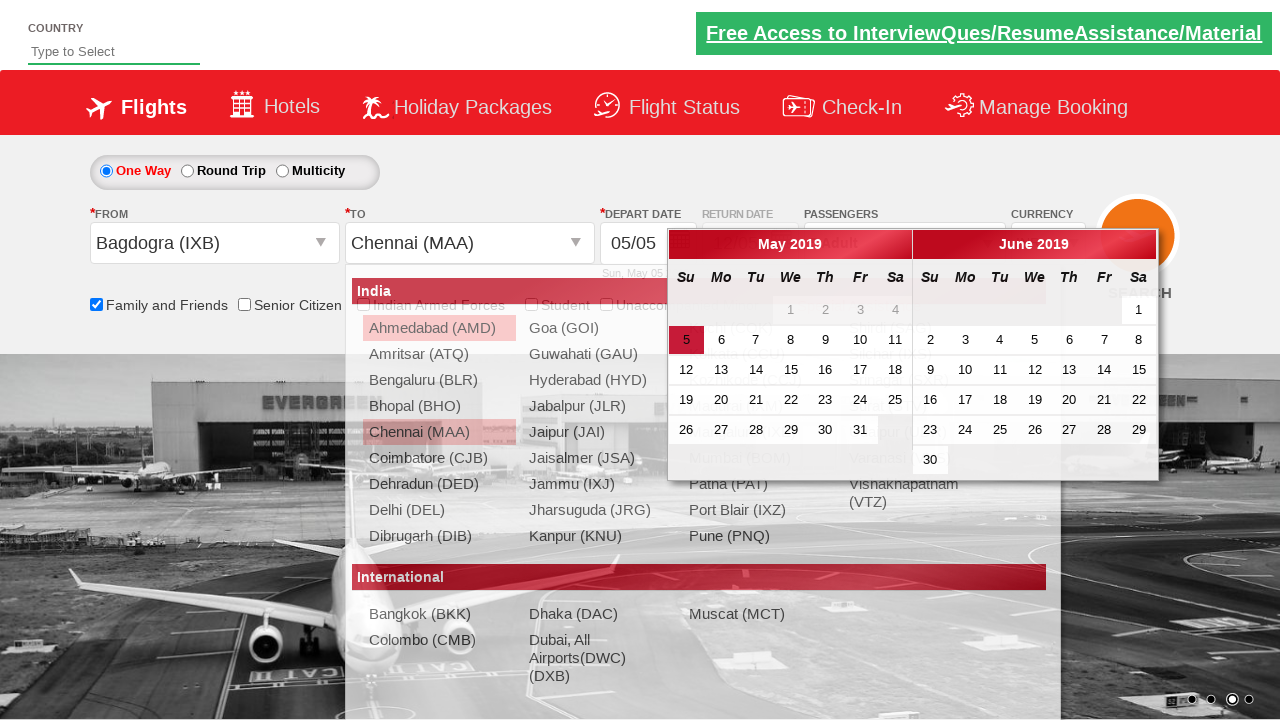

Clicked origin station dropdown (second selection) at (214, 243) on #ctl00_mainContent_ddl_originStation1_CTXT
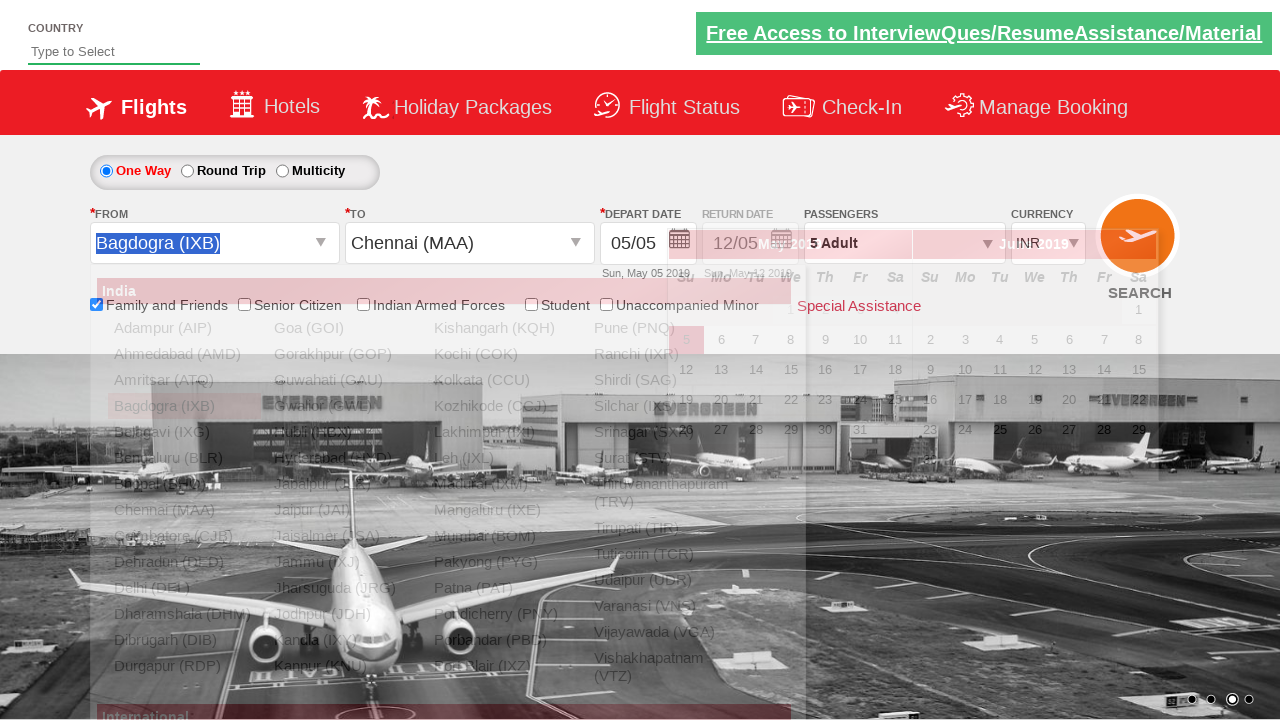

Selected IXE as origin airport using parent-child xpath at (504, 510) on #glsctl00_mainContent_ddl_originStation1_CTNR a[value='IXE']
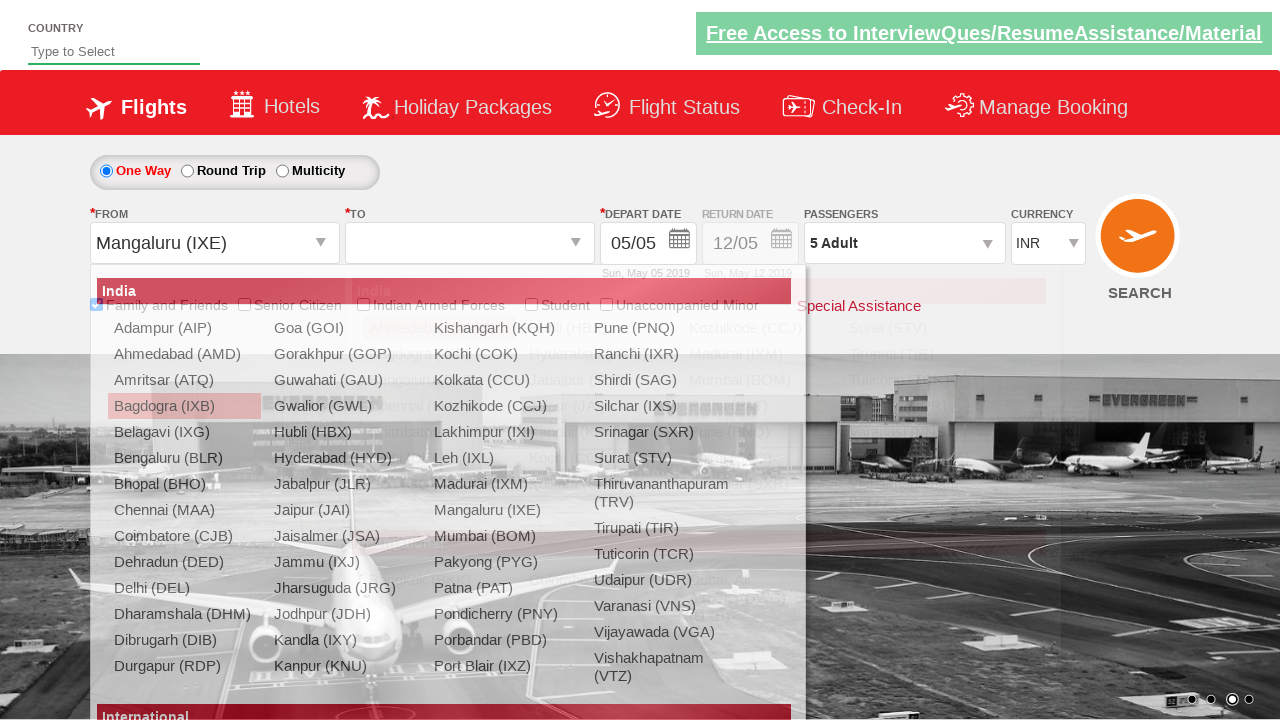

Waited 2 seconds for destination dropdown to appear
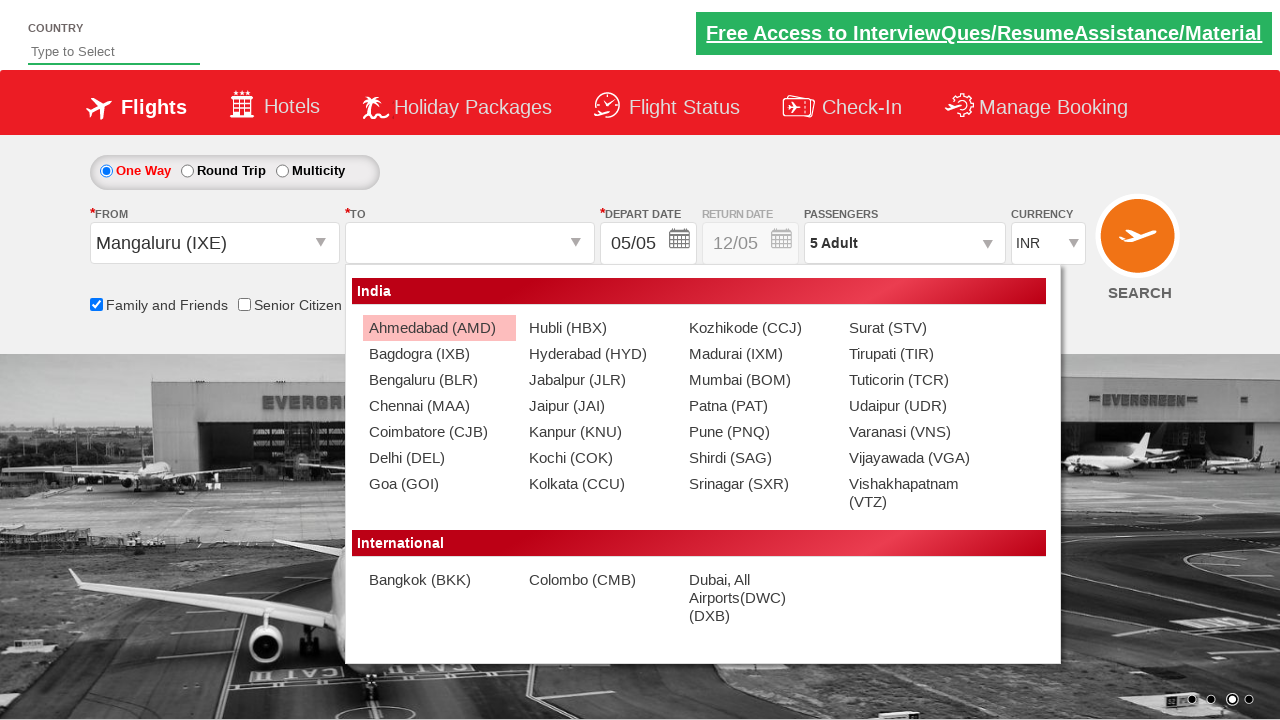

Selected IXB as destination airport using parent-child xpath at (439, 354) on #glsctl00_mainContent_ddl_destinationStation1_CTNR a[value='IXB']
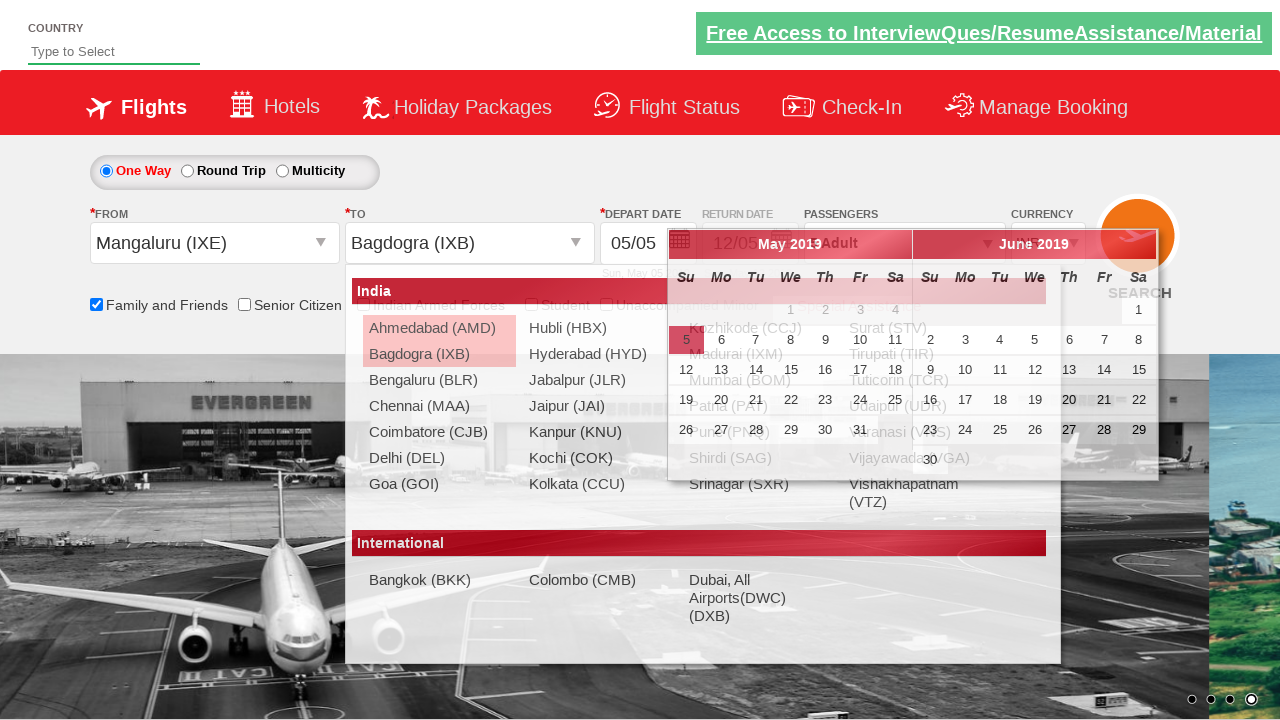

Clicked active calendar date to select travel date at (686, 340) on .ui-state-default.ui-state-active
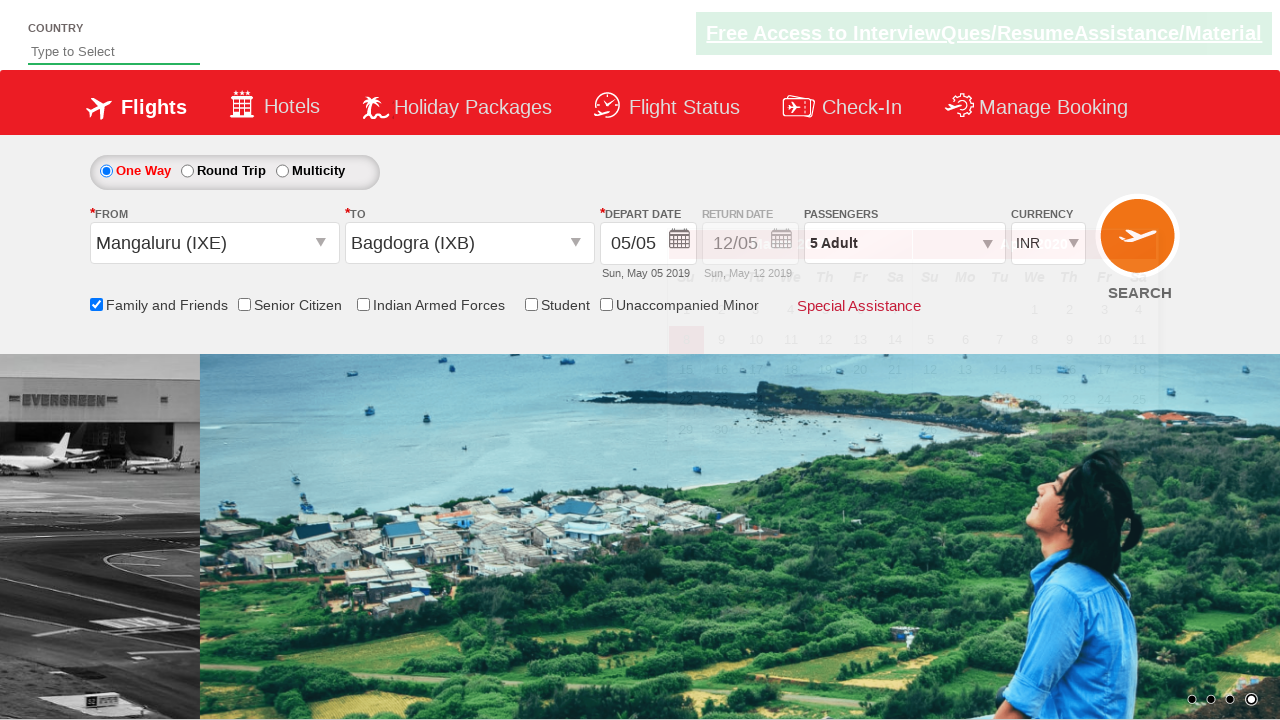

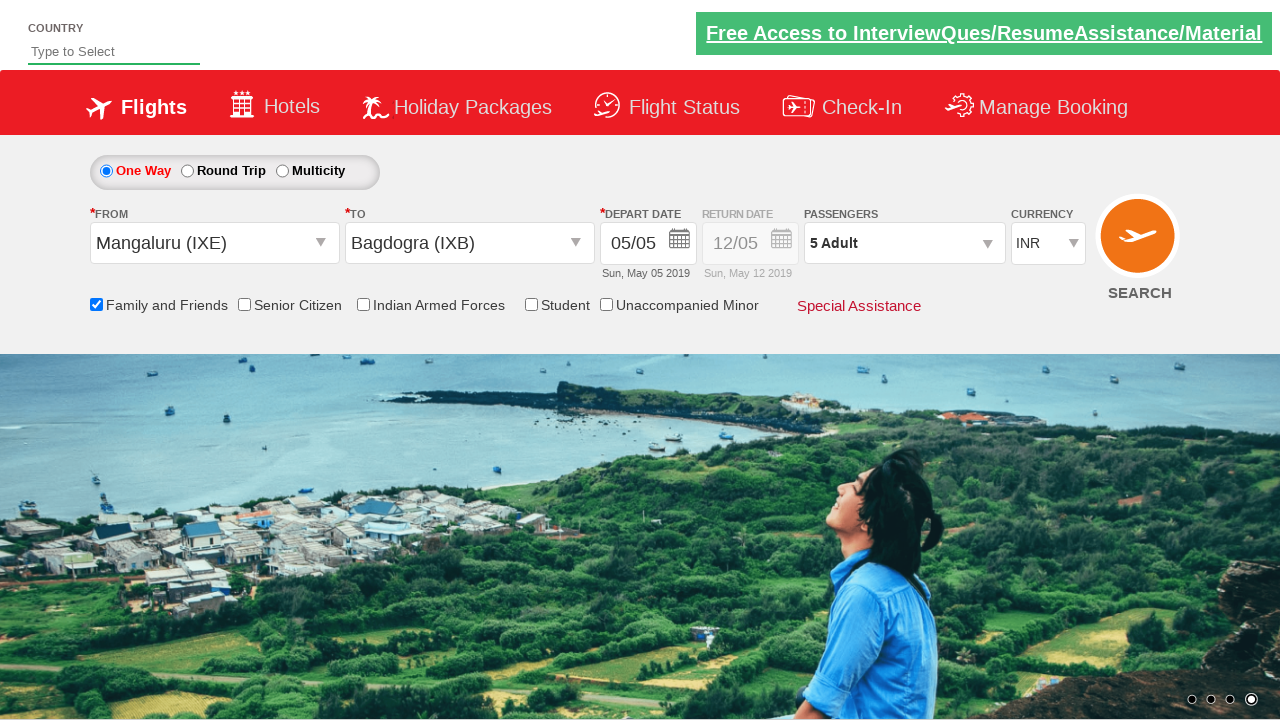